Tests adding an element dynamically by clicking the "Add Element" button and verifying the new element appears

Starting URL: https://the-internet.herokuapp.com/

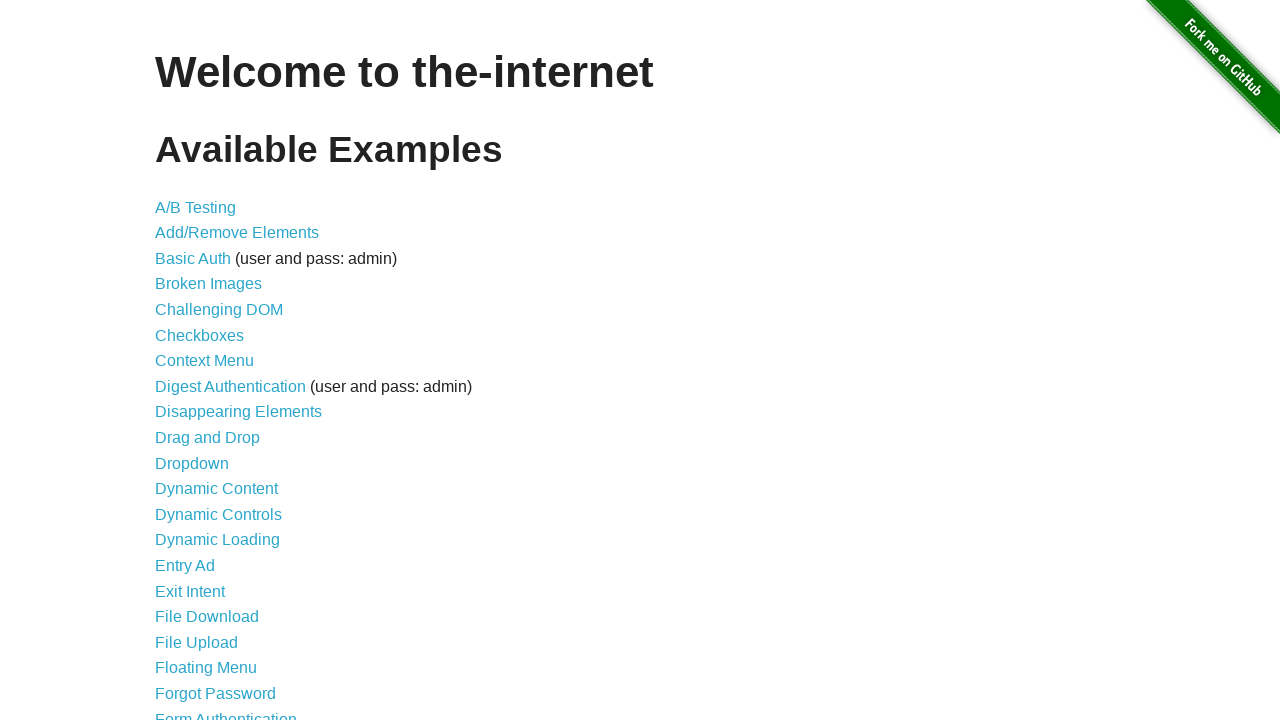

Clicked on Add/Remove Elements link at (237, 233) on a[href='/add_remove_elements/']
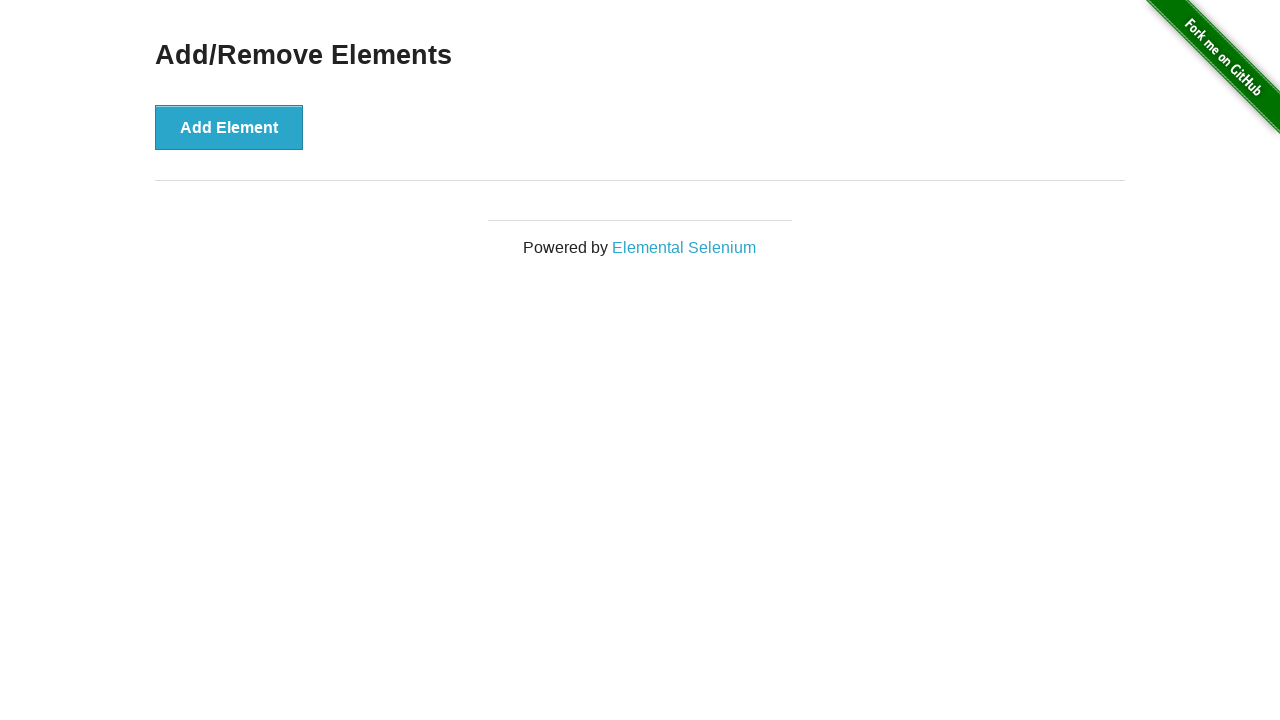

Clicked Add Element button to dynamically add a new element at (229, 127) on button[onclick='addElement()']
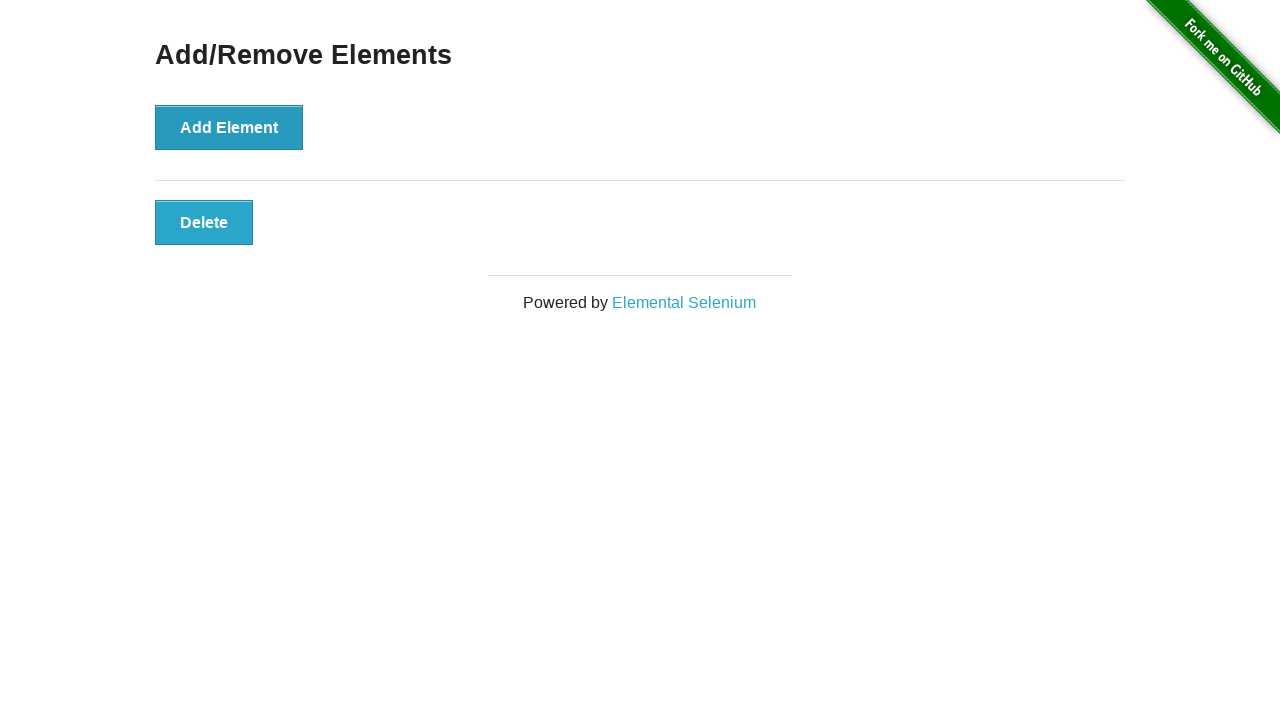

Verified that the new dynamically added button element appears on the page
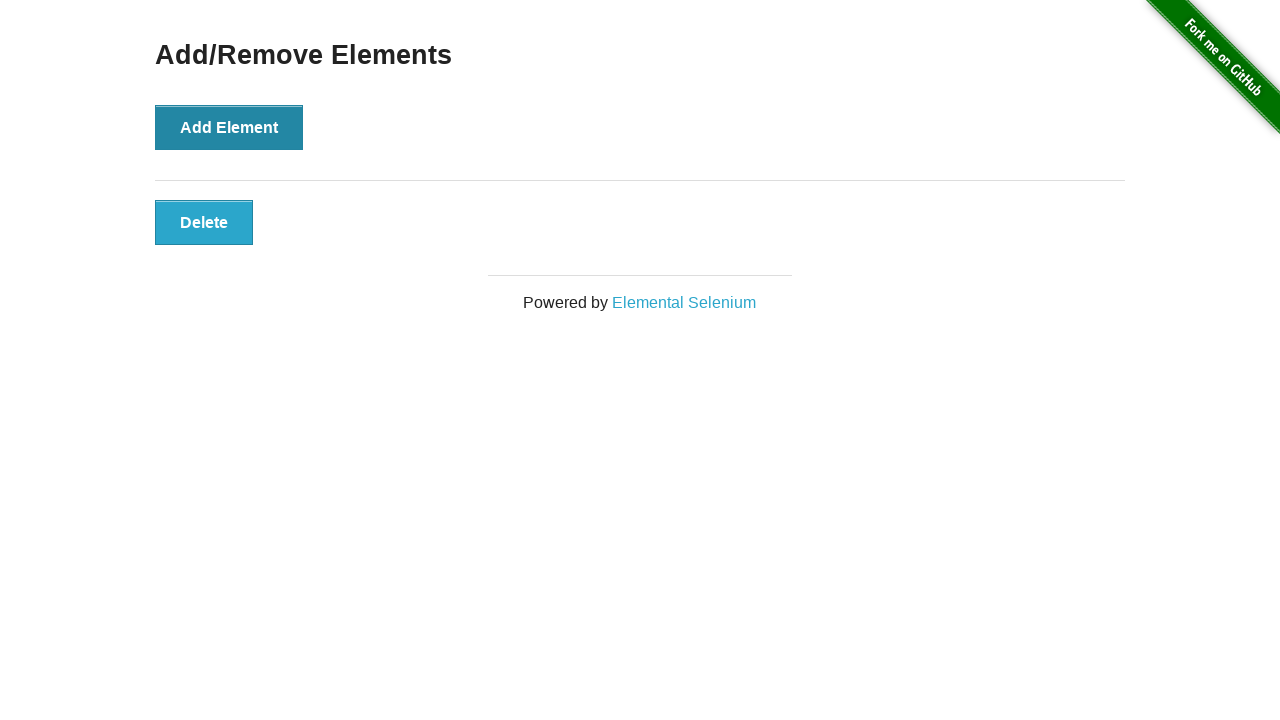

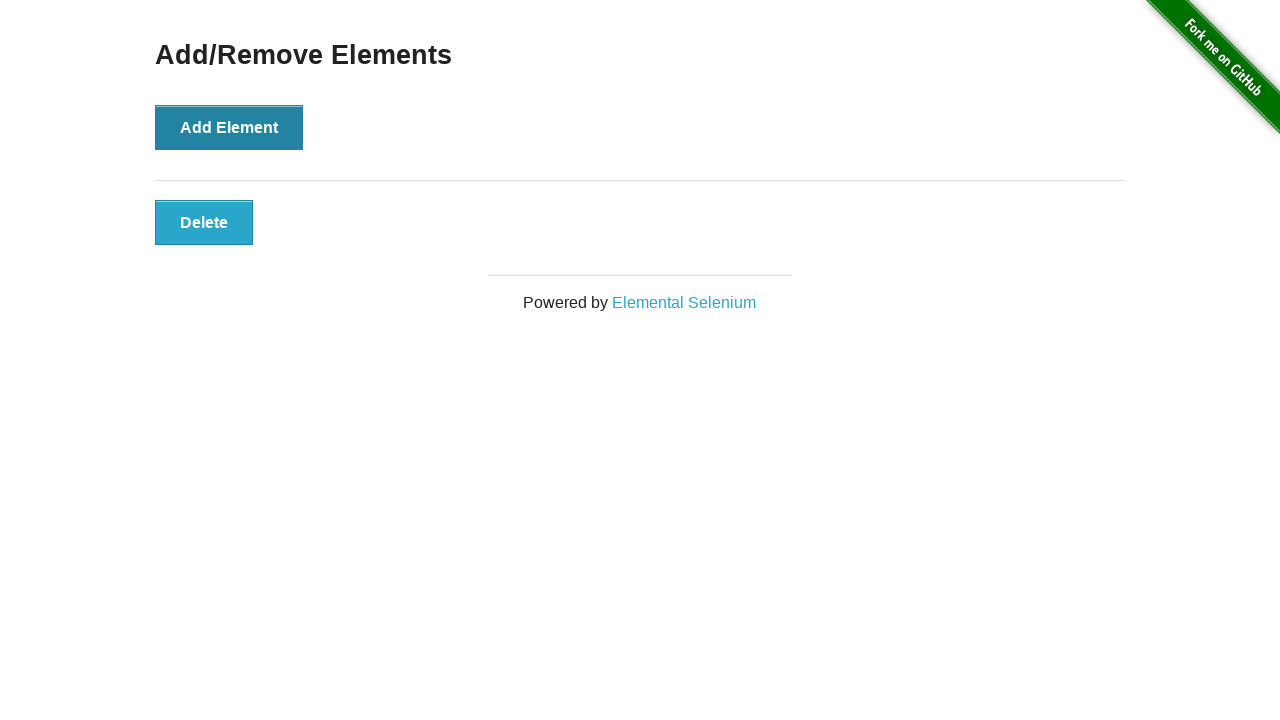